Tests the Add/Remove Elements functionality by navigating to the page, adding an element, and then removing it

Starting URL: https://the-internet.herokuapp.com

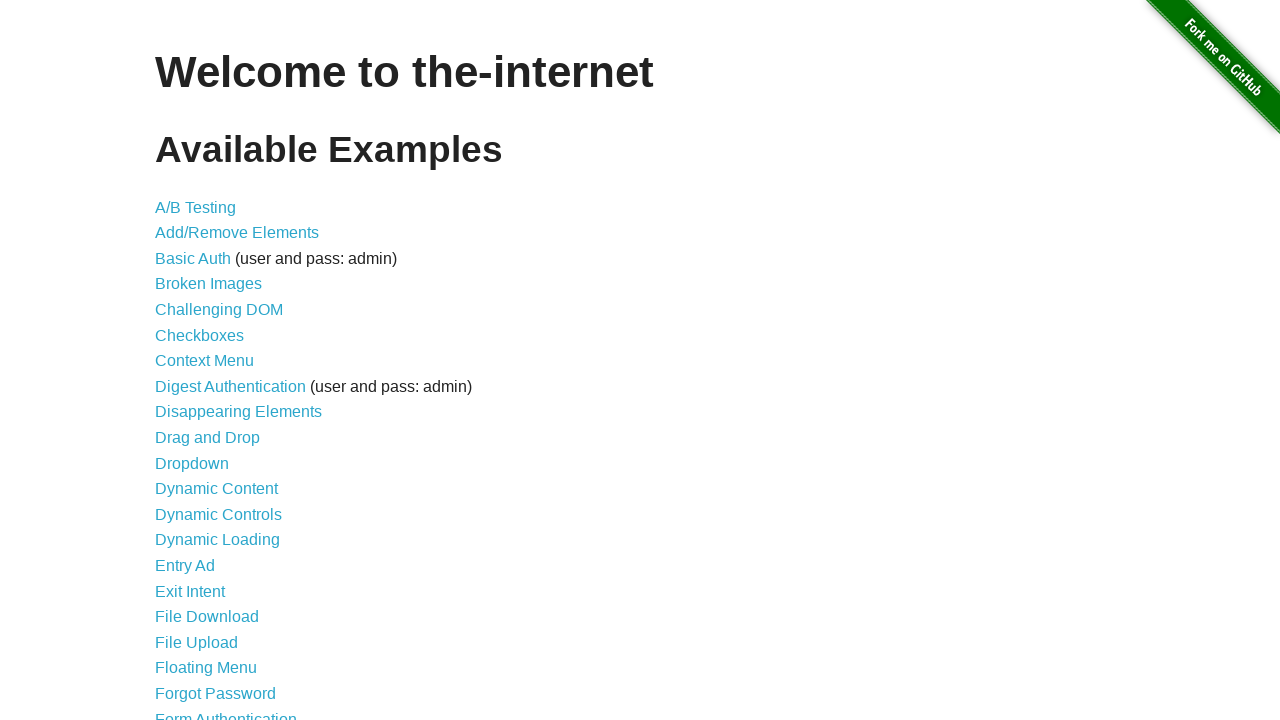

Clicked on 'Add/Remove Elements' link at (237, 233) on text='Add/Remove Elements'
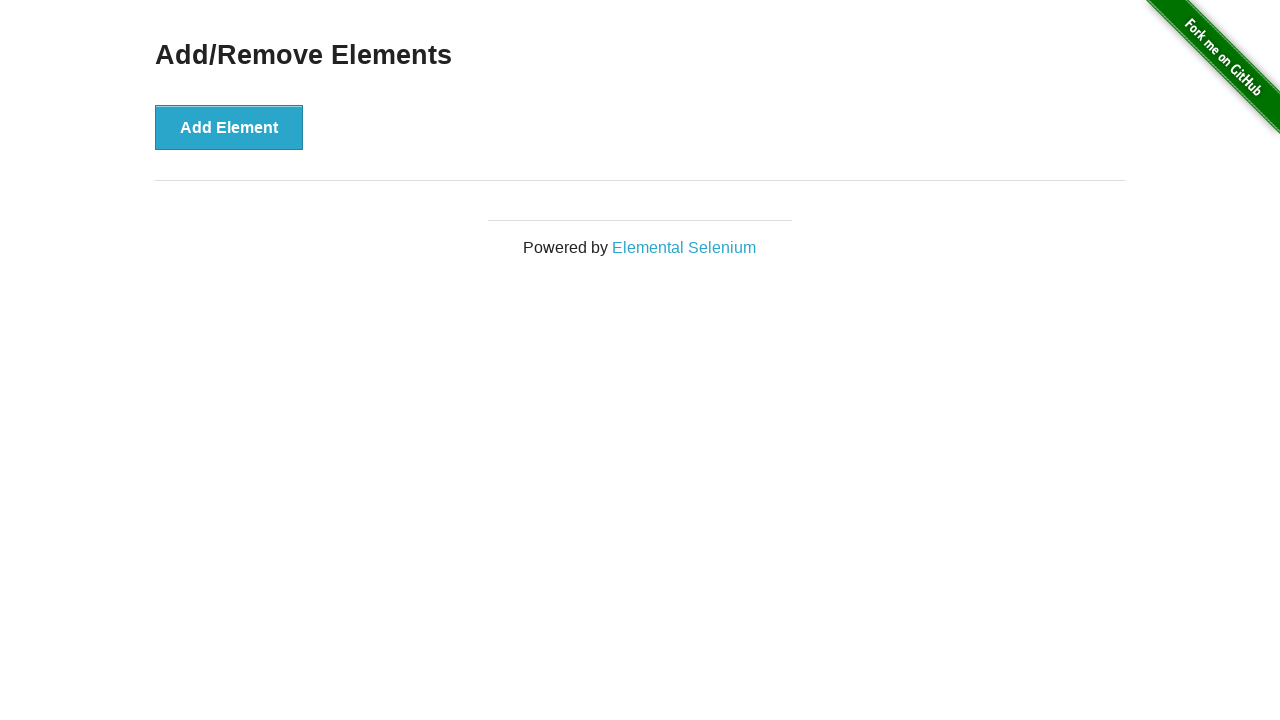

Add/Remove Elements page loaded and 'Add Element' button is visible
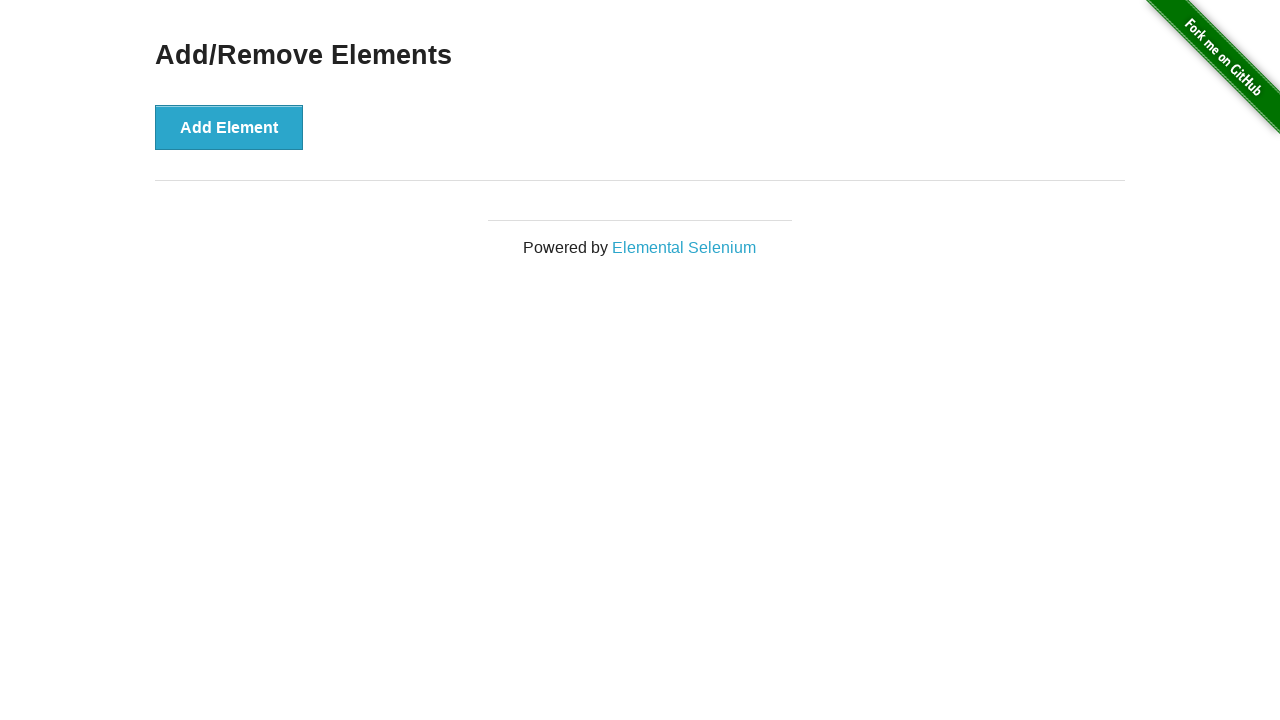

Clicked 'Add Element' button to add a new element at (229, 127) on xpath=//button[text()='Add Element']
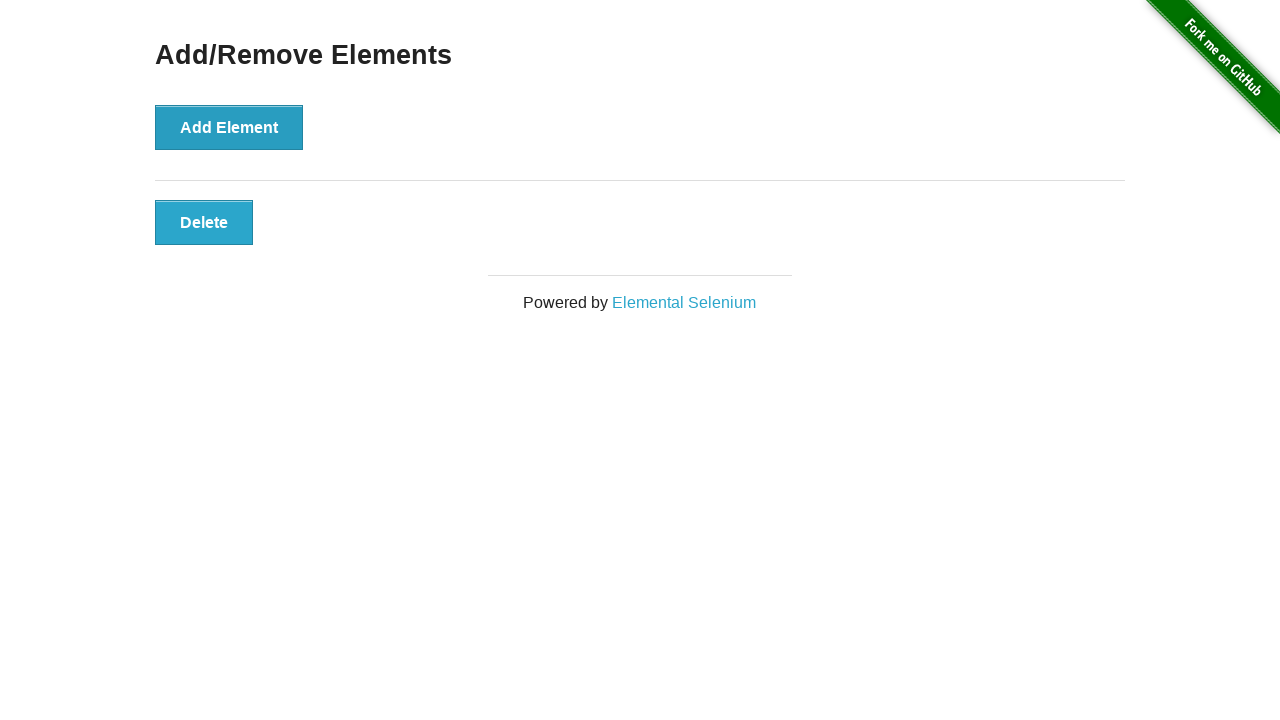

Clicked 'Delete' button to remove the added element at (204, 222) on xpath=//button[text()='Delete']
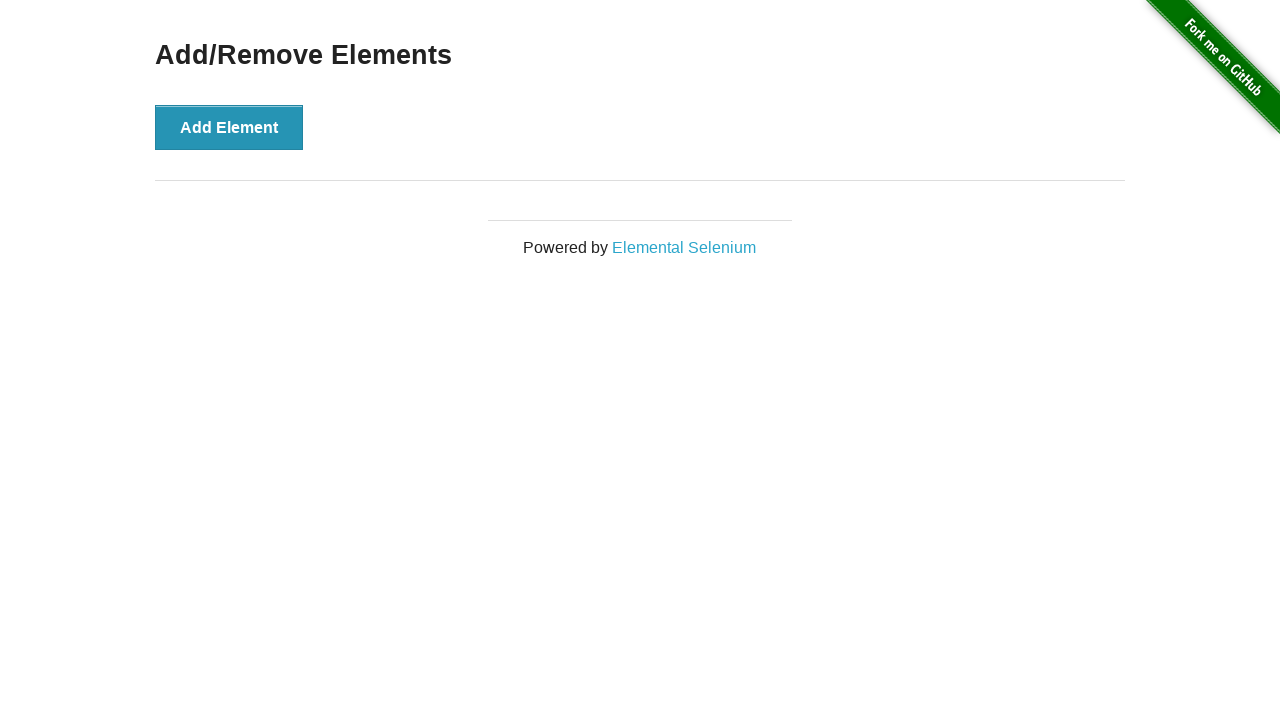

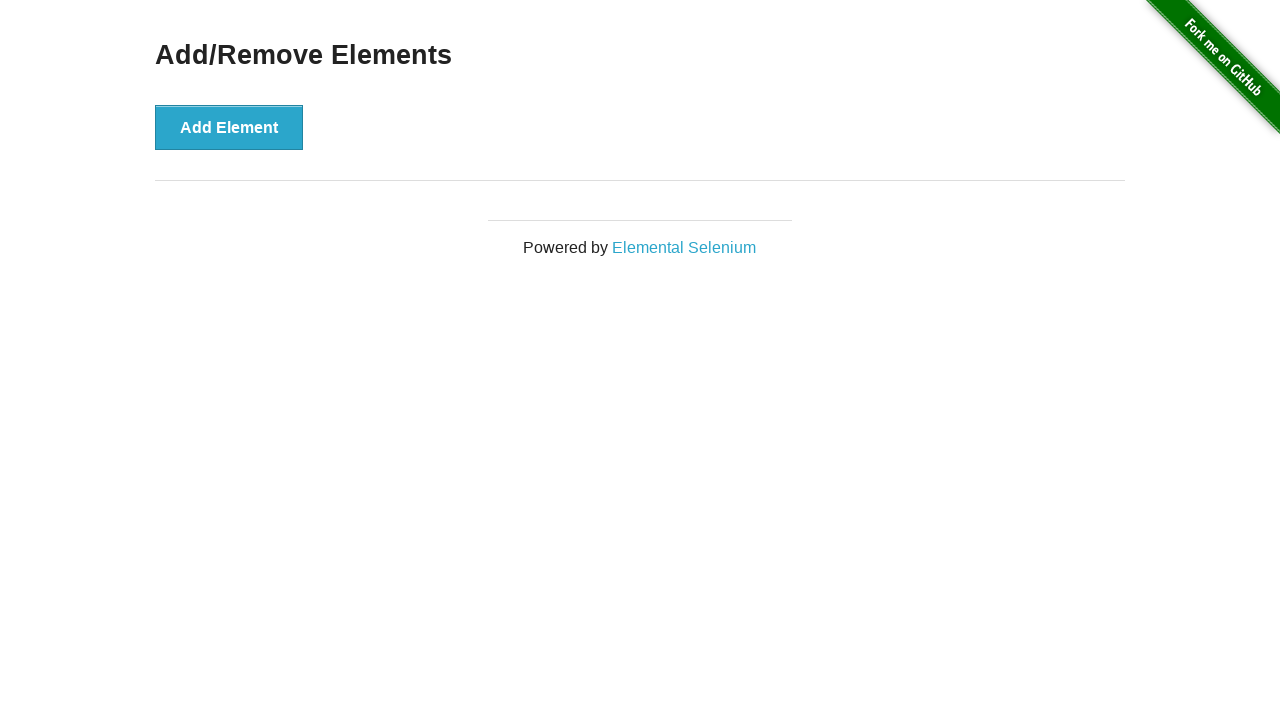